Tests dynamic controls on the page by clicking a checkbox, removing it, and verifying the removal message appears

Starting URL: https://the-internet.herokuapp.com/

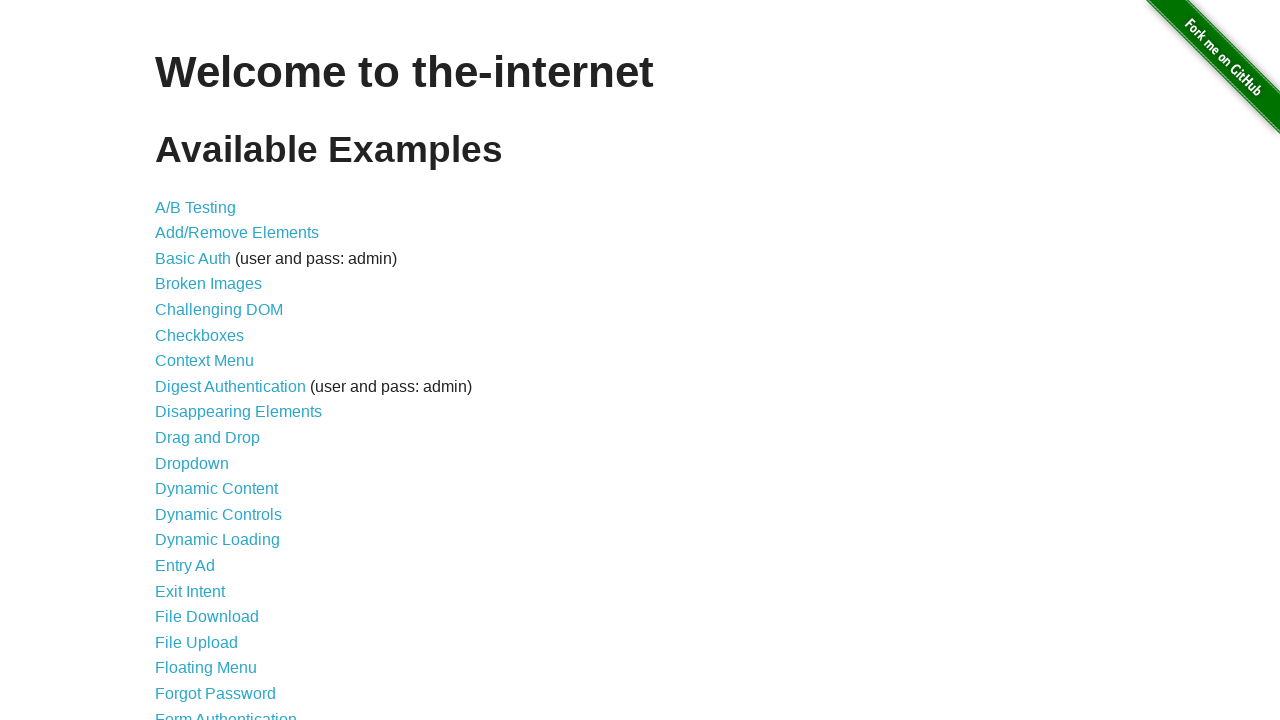

Clicked on Dynamic Controls link at (218, 514) on a:text('Dynamic Controls')
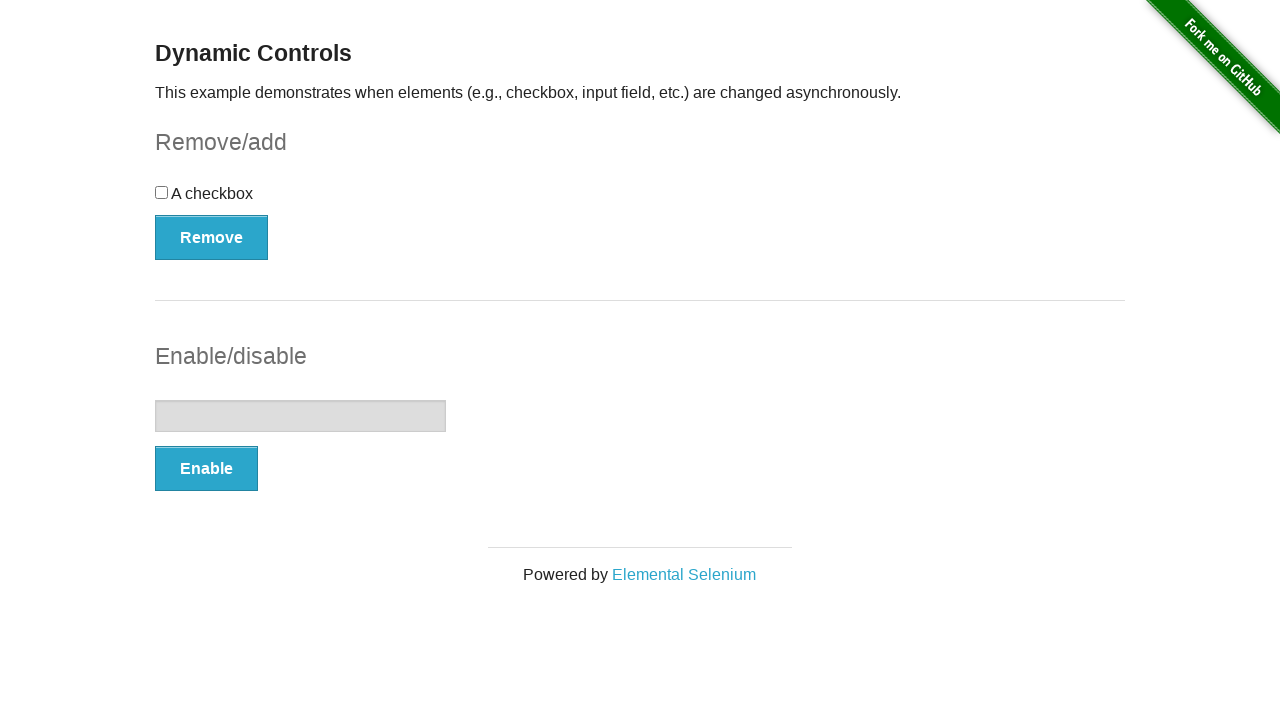

Clicked the checkbox to check it at (162, 192) on input[type='checkbox']
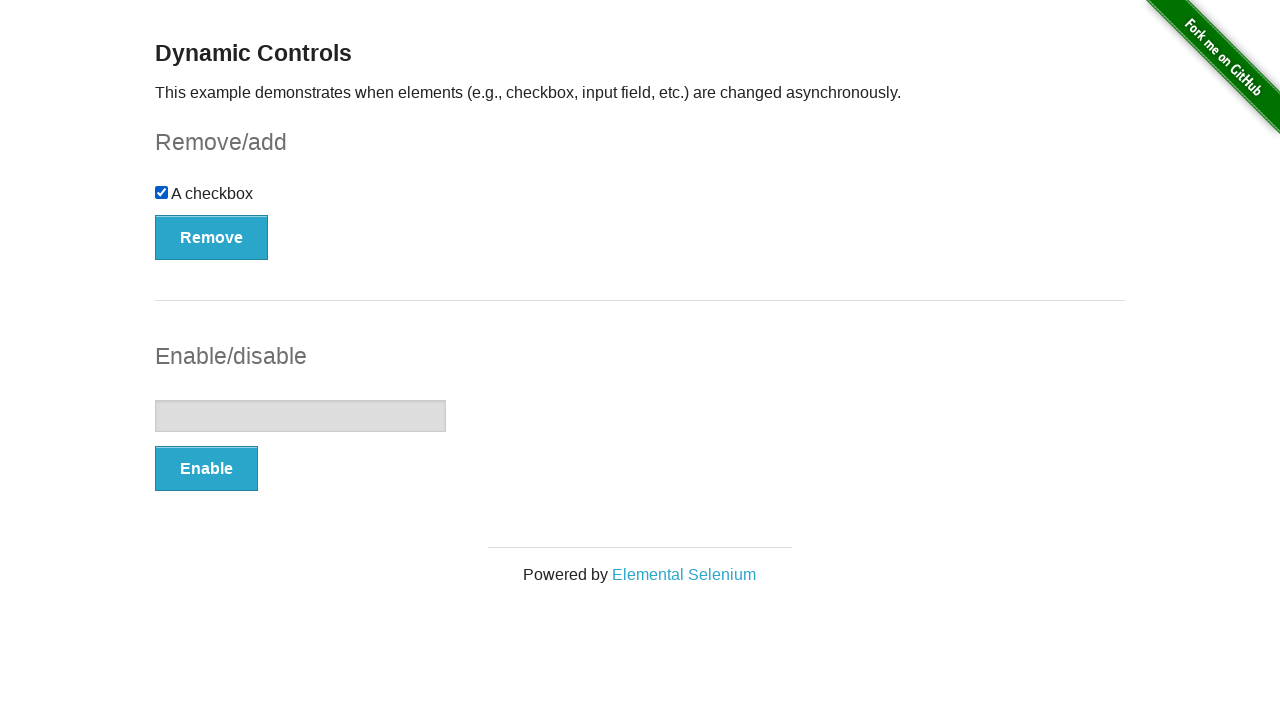

Clicked the Remove button at (212, 237) on button:has-text('Remove')
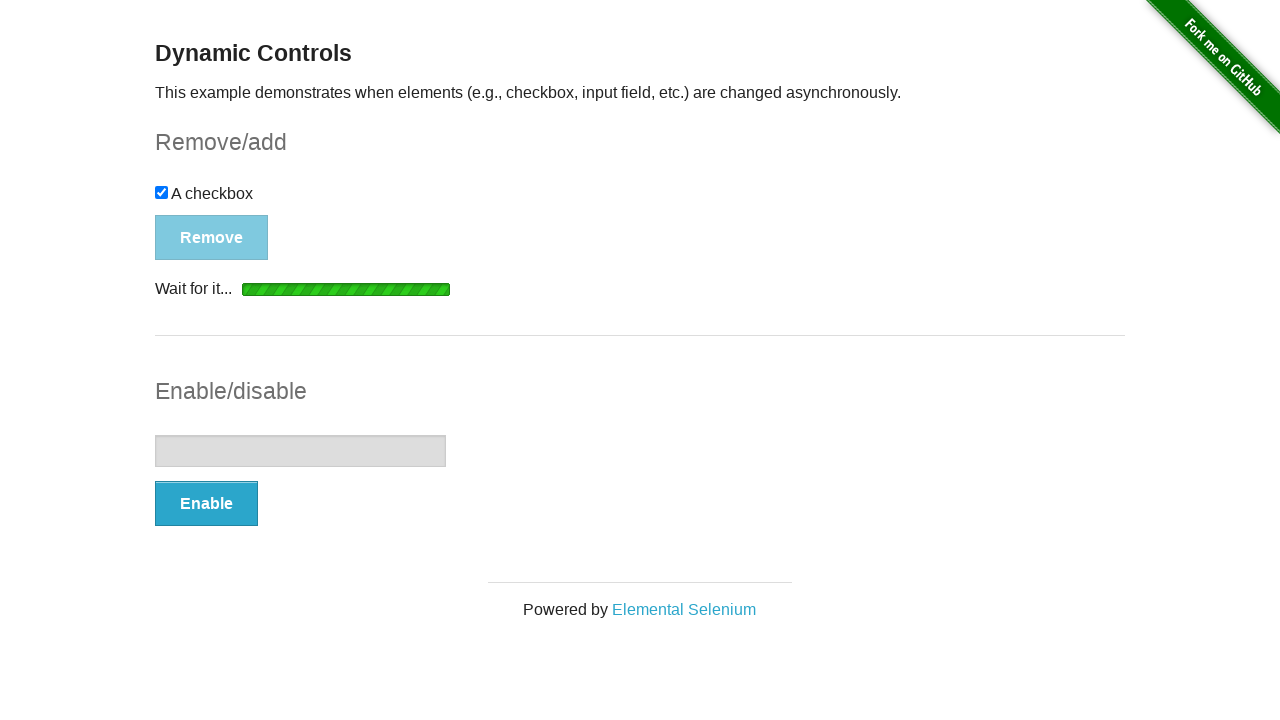

Waited for removal message to appear
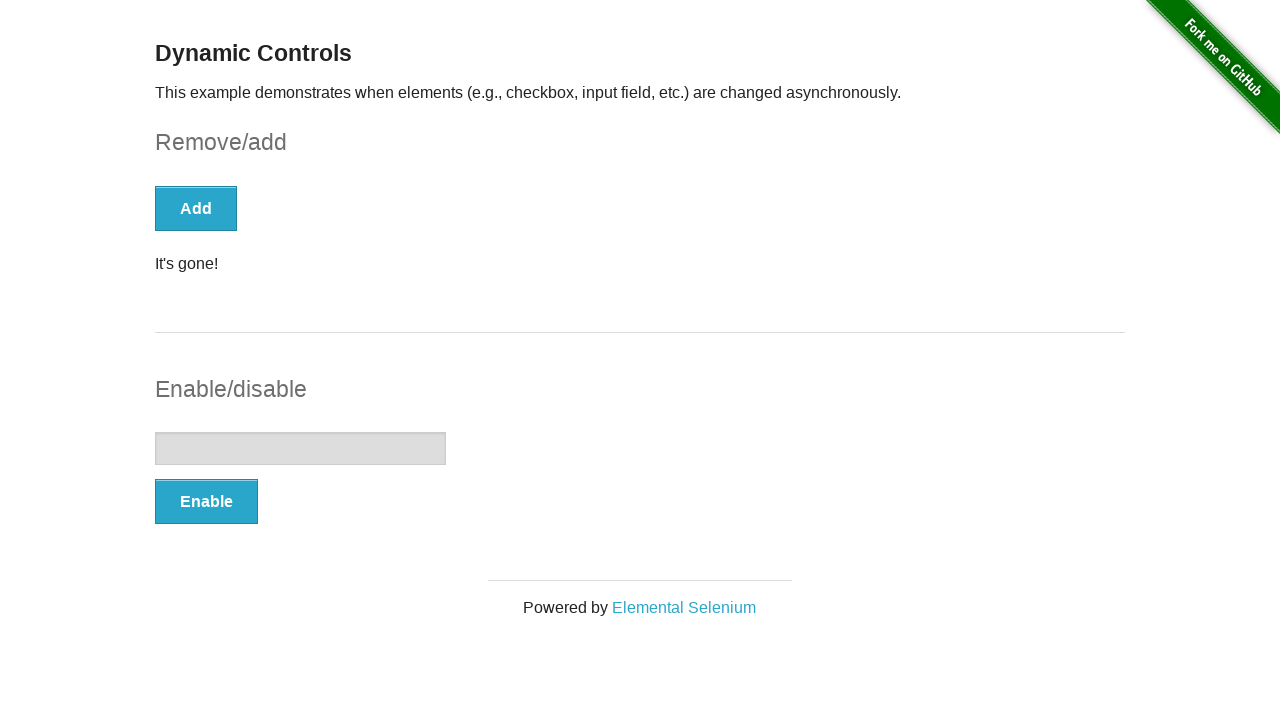

Located the message element
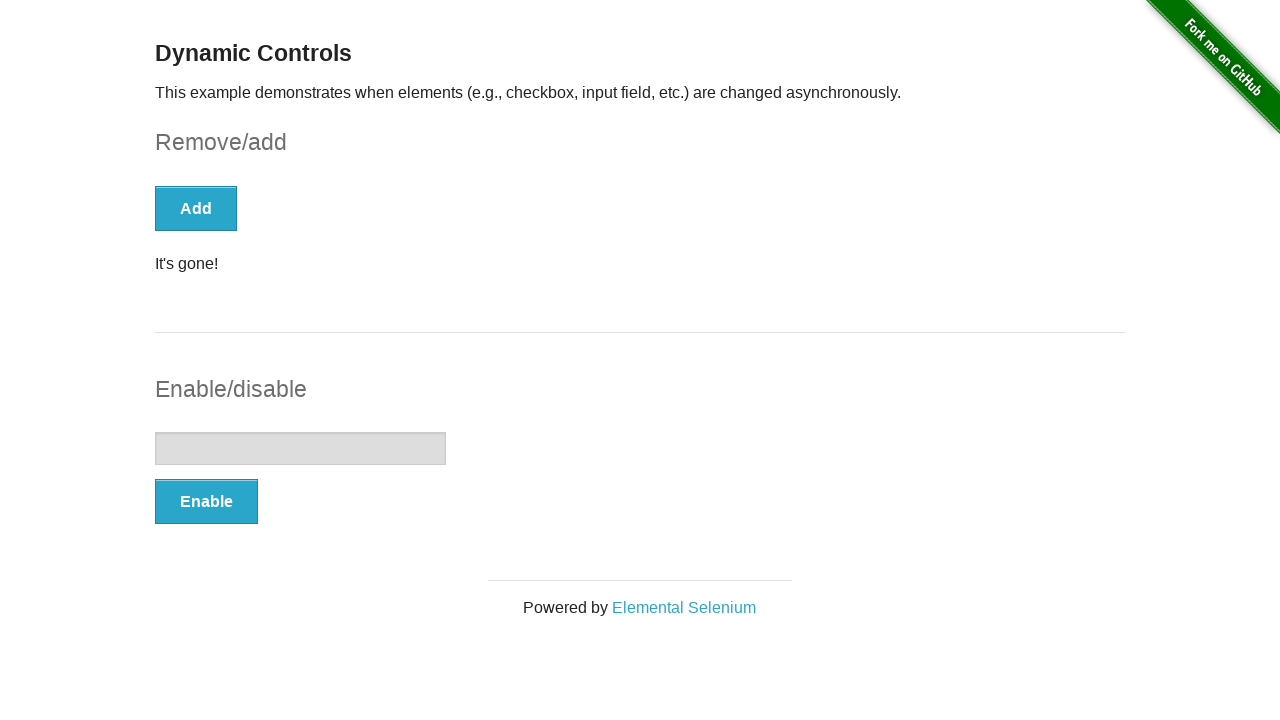

Verified that the message displays 'It's gone!' confirming checkbox removal
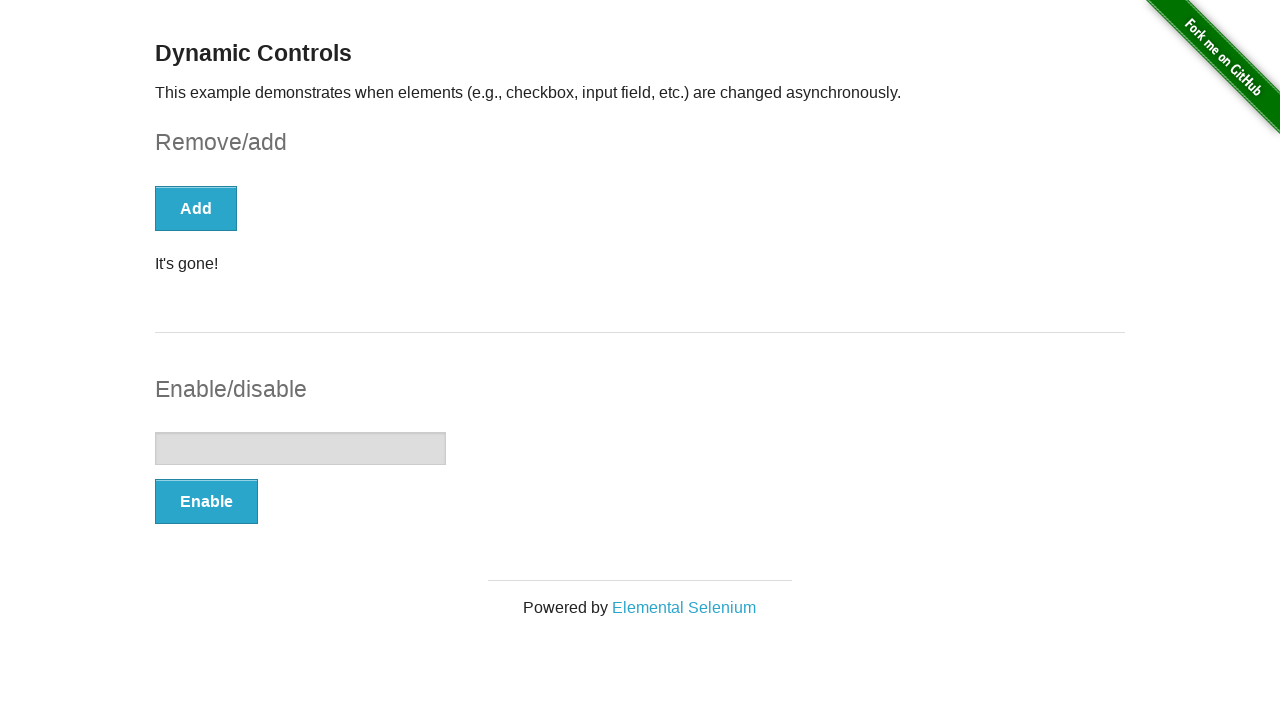

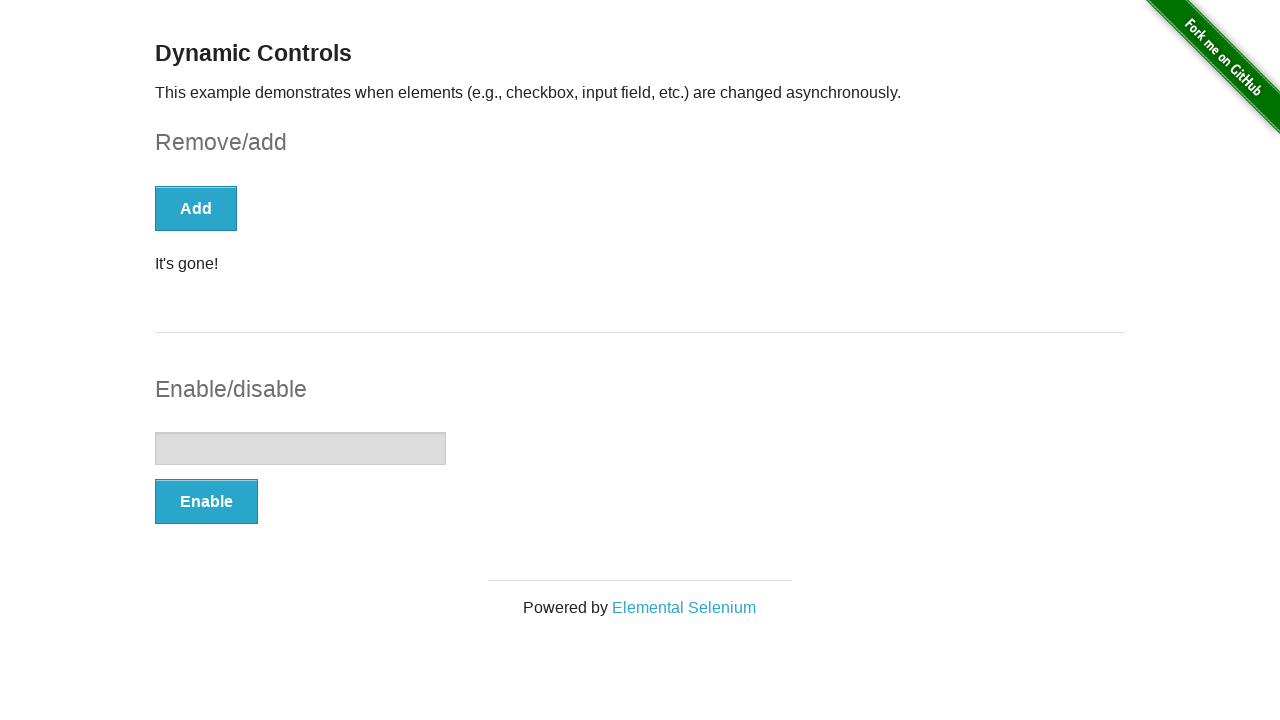